Tests sorting the Due column in ascending order using more semantic class-based locators on the second table

Starting URL: http://the-internet.herokuapp.com/tables

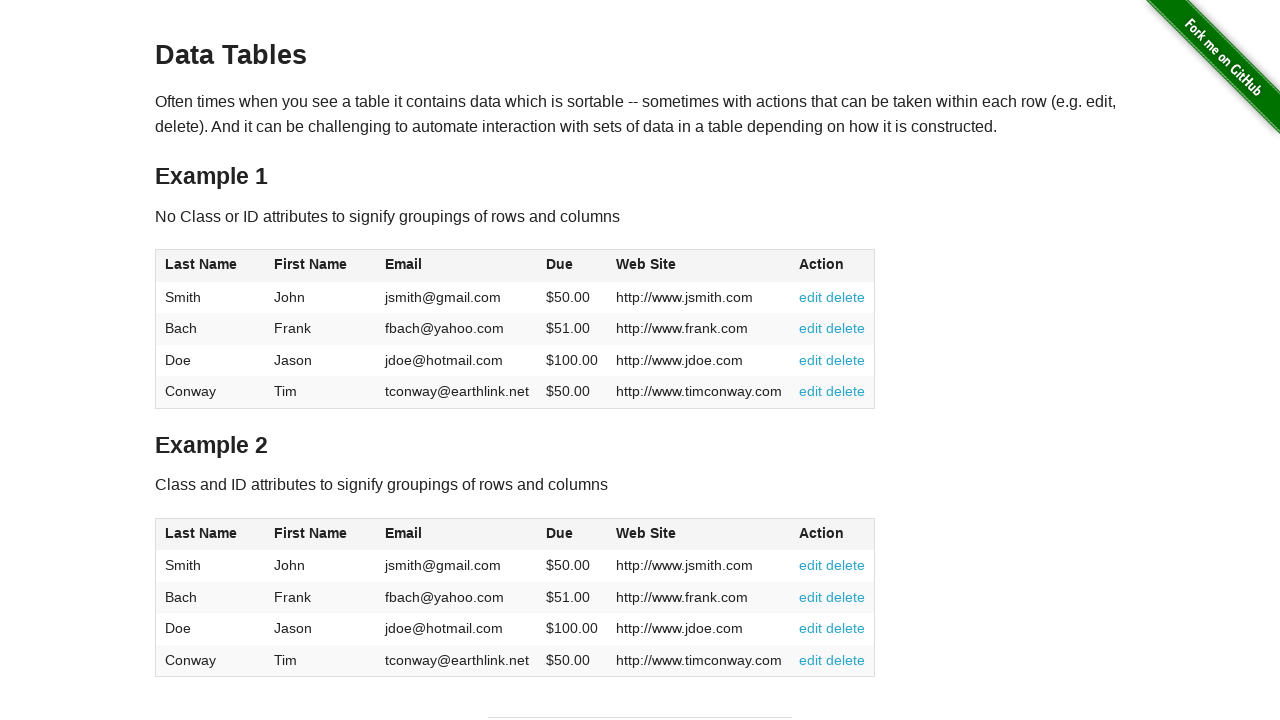

Clicked Due column header in second table to sort at (560, 533) on #table2 thead .dues
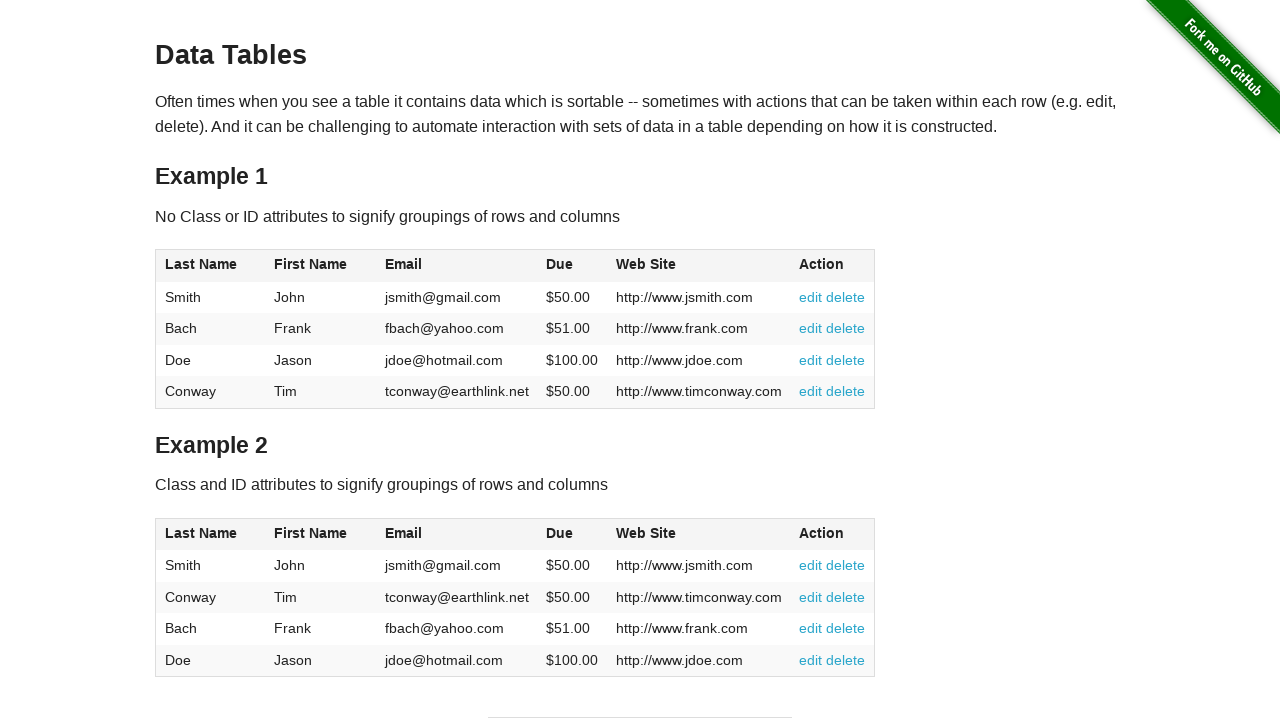

Due column values loaded in table body
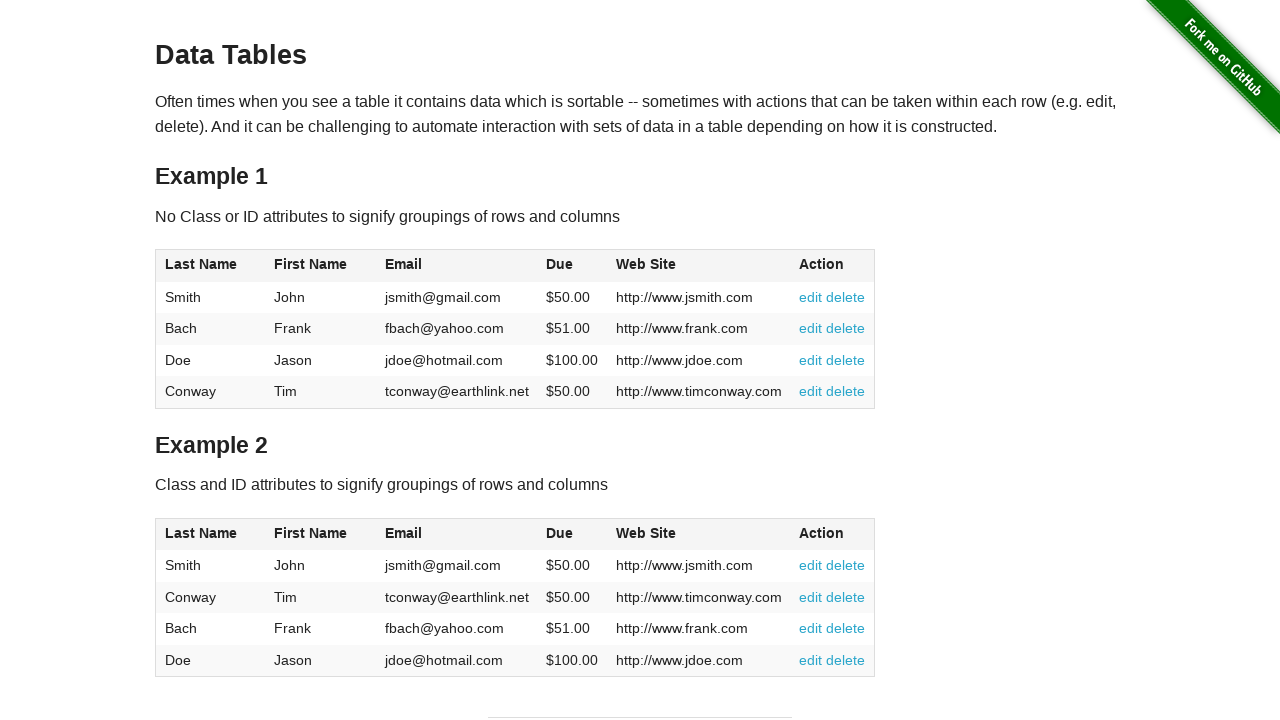

Retrieved all Due column cells from second table
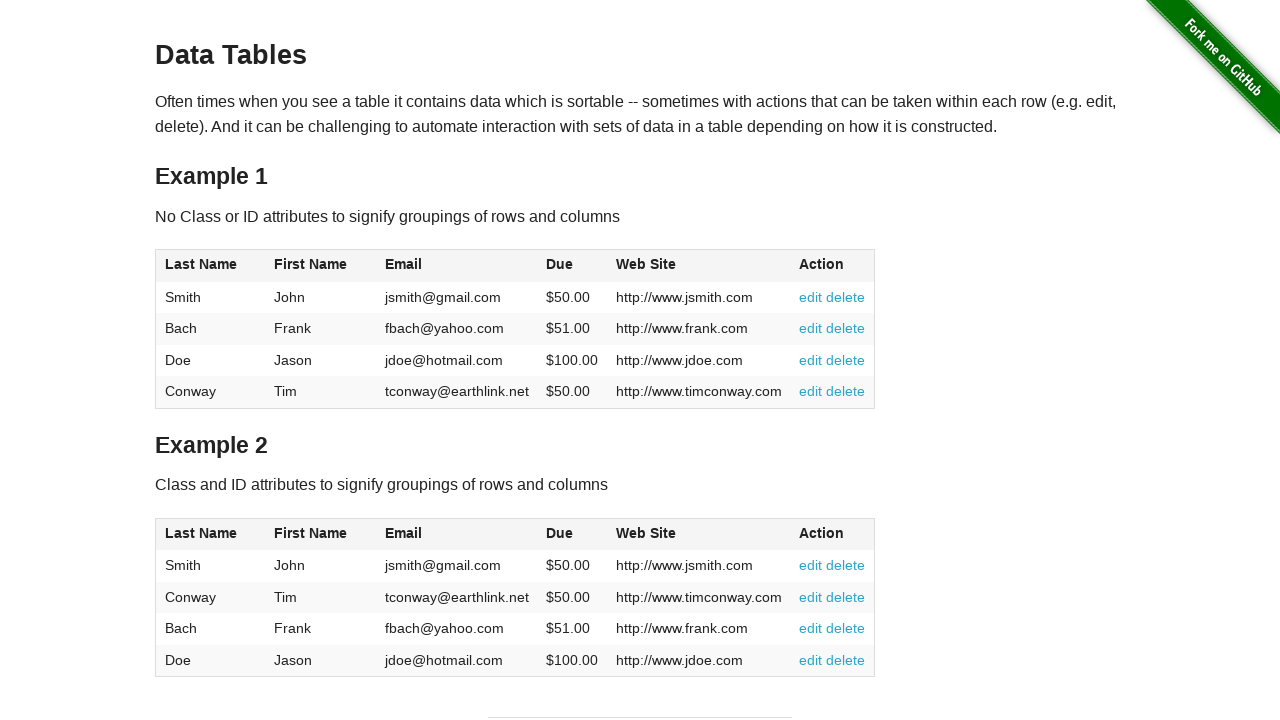

Parsed Due column values as floating point numbers
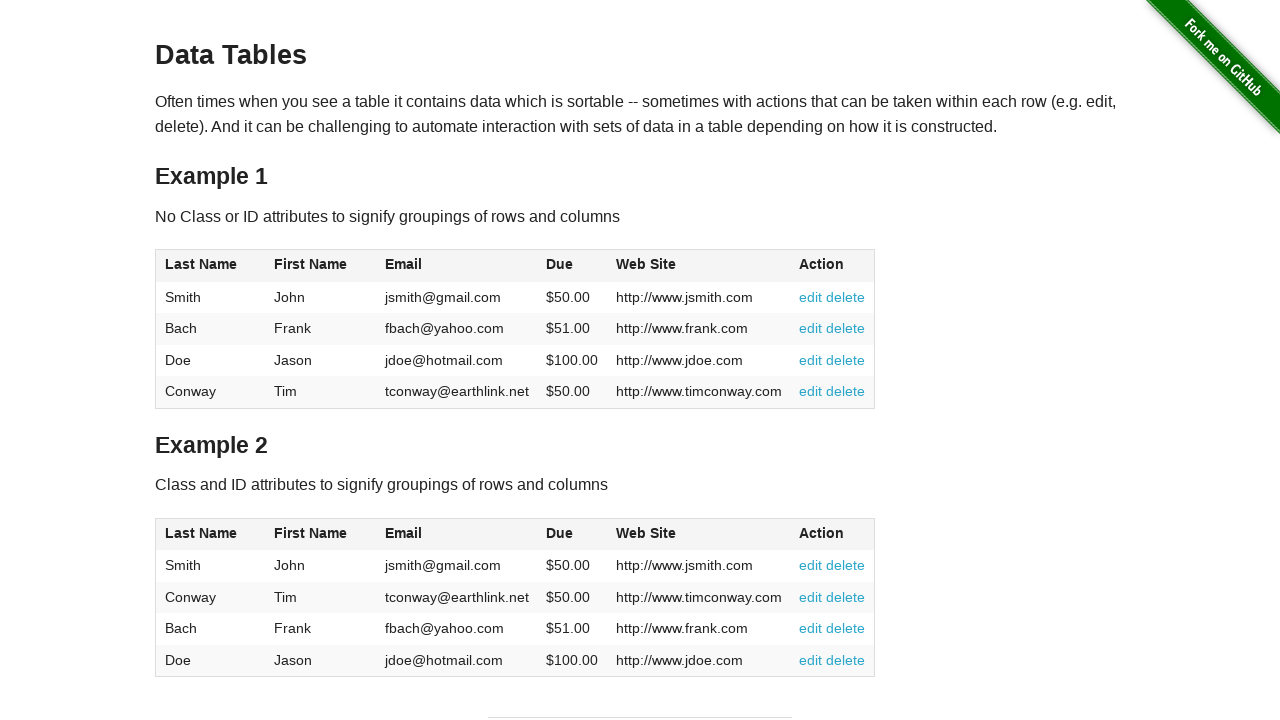

Verified Due column is sorted in ascending order
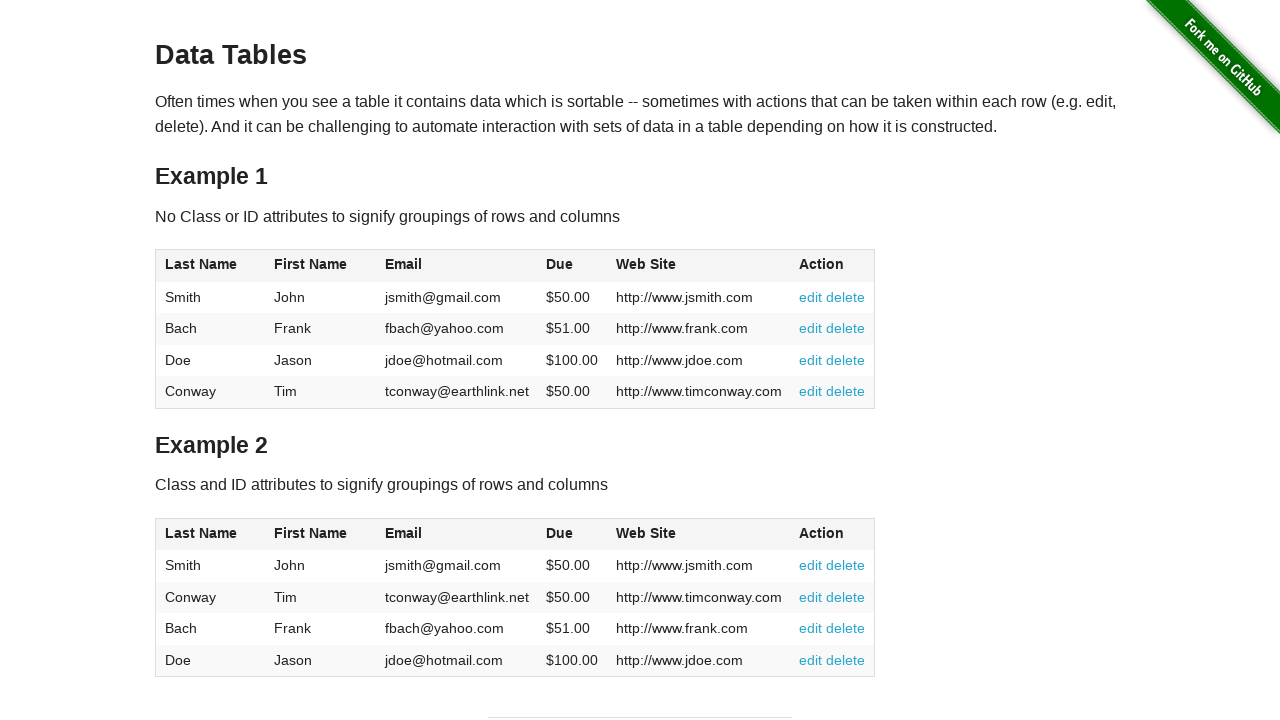

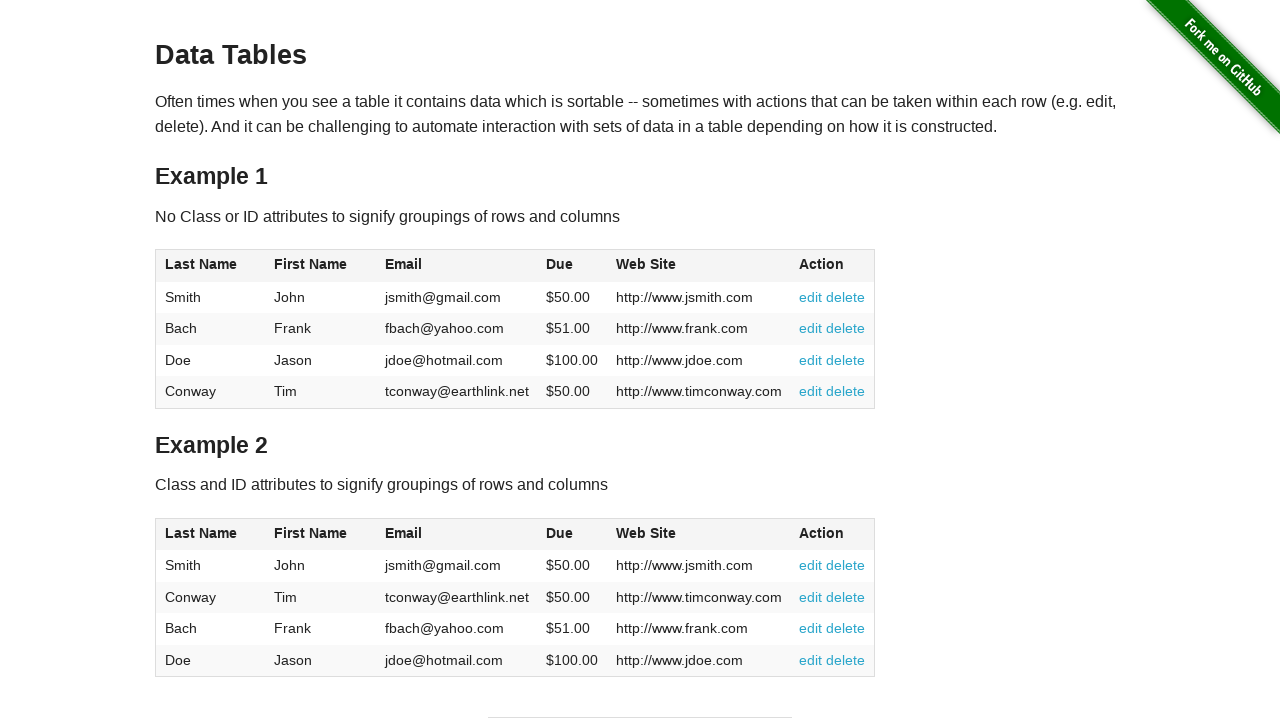